Tests the checkout validation flow by navigating to cart, opening place order modal, filling in customer details (name, country, city, card, month, year), and completing the order

Starting URL: https://www.demoblaze.com

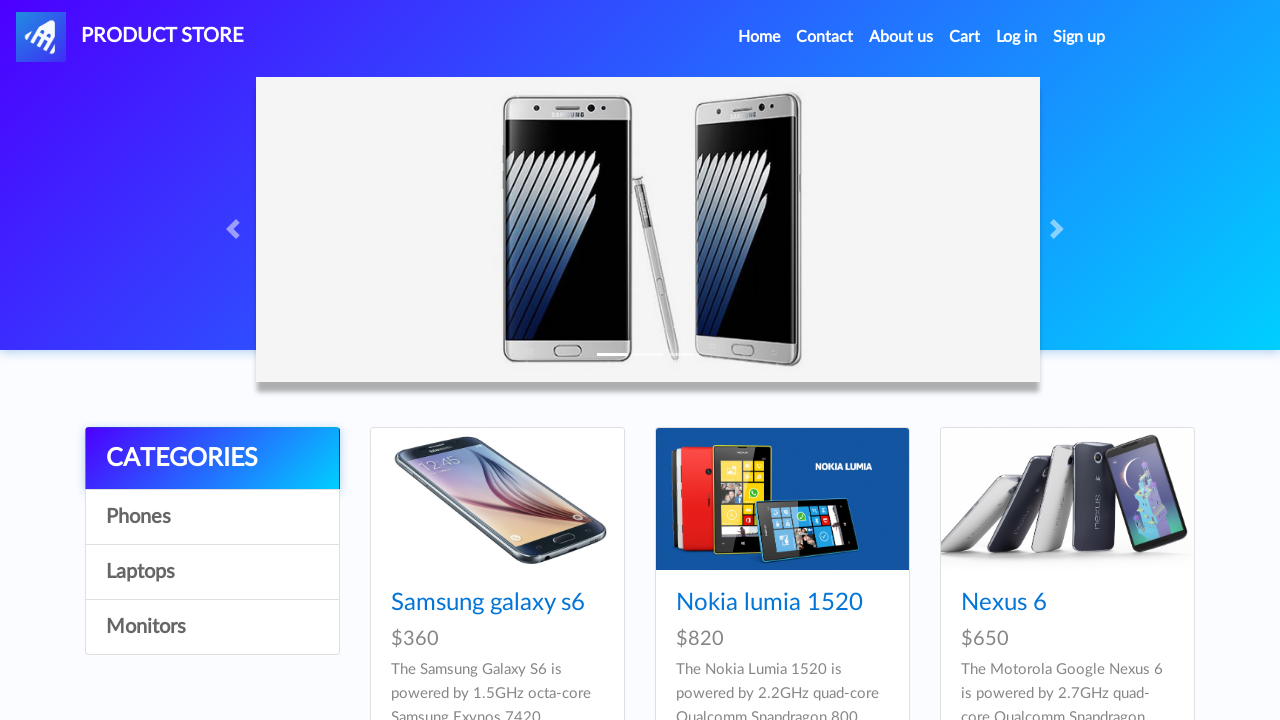

Clicked Cart link to navigate to shopping cart at (965, 37) on #cartur
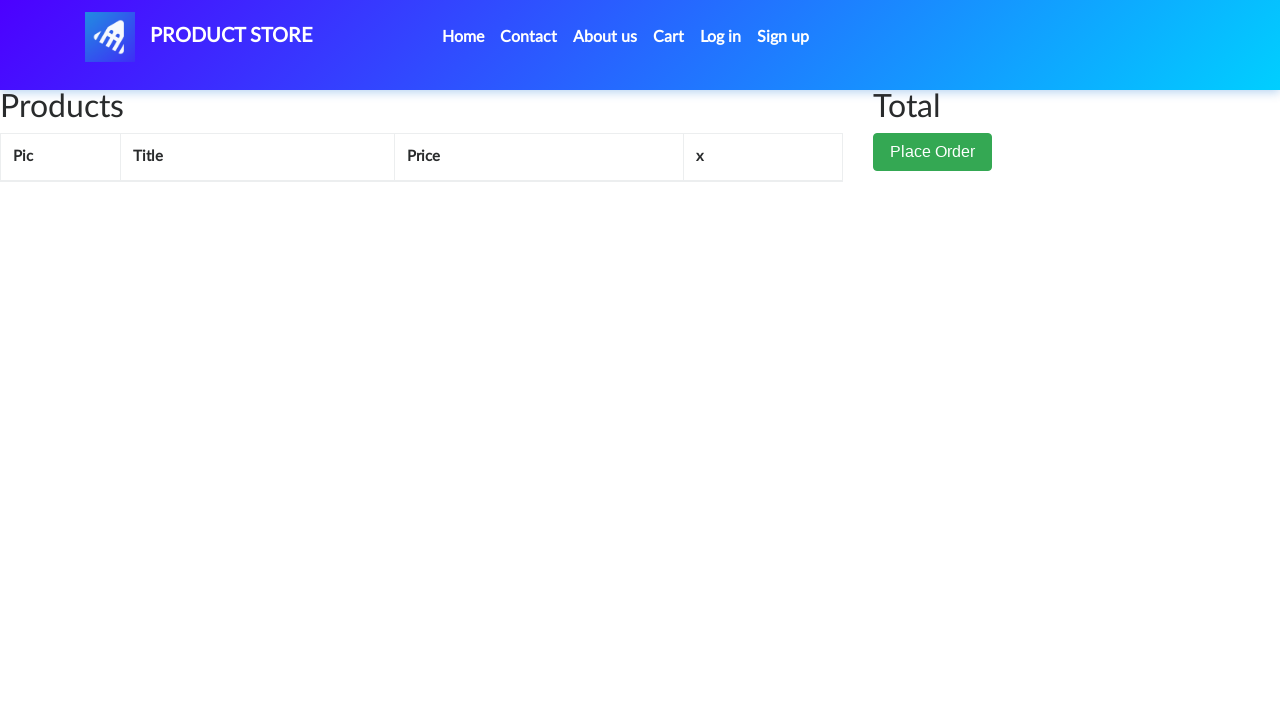

Cart page wrapper loaded
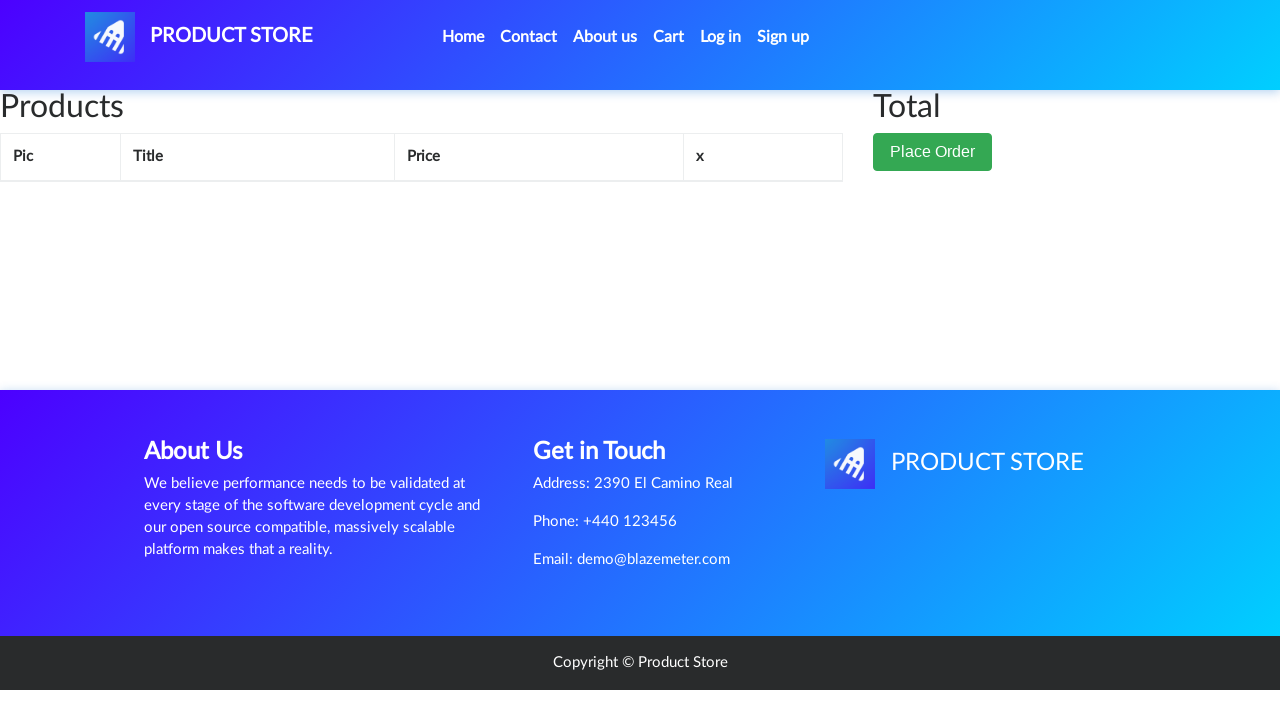

Waited 2 seconds for cart page to fully render
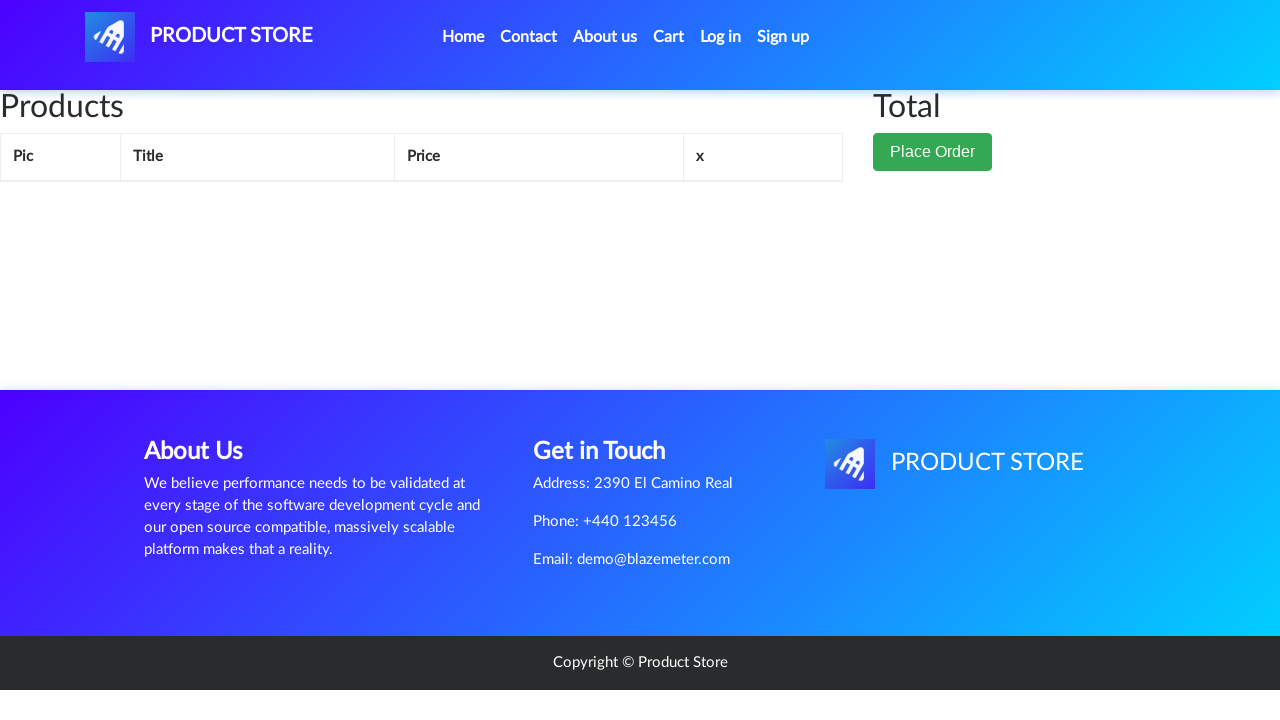

Clicked Place Order button to open order modal at (933, 152) on button[data-target='#orderModal']
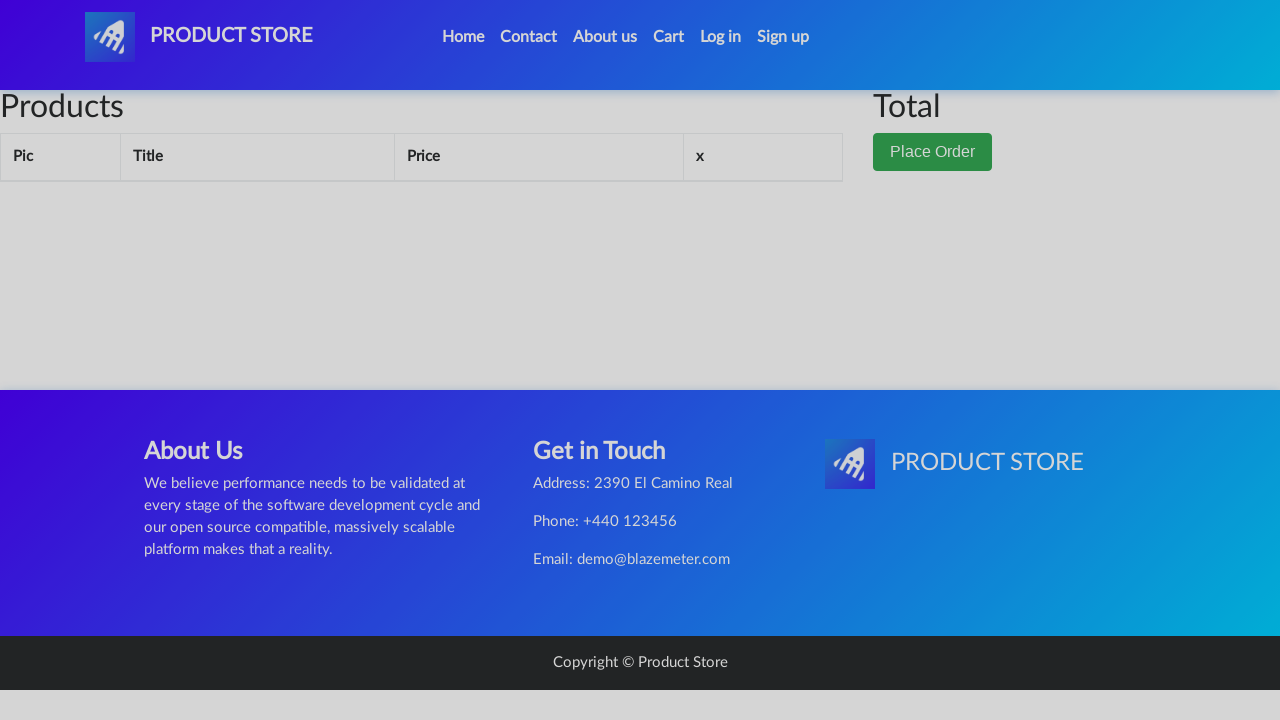

Order modal appeared and is visible
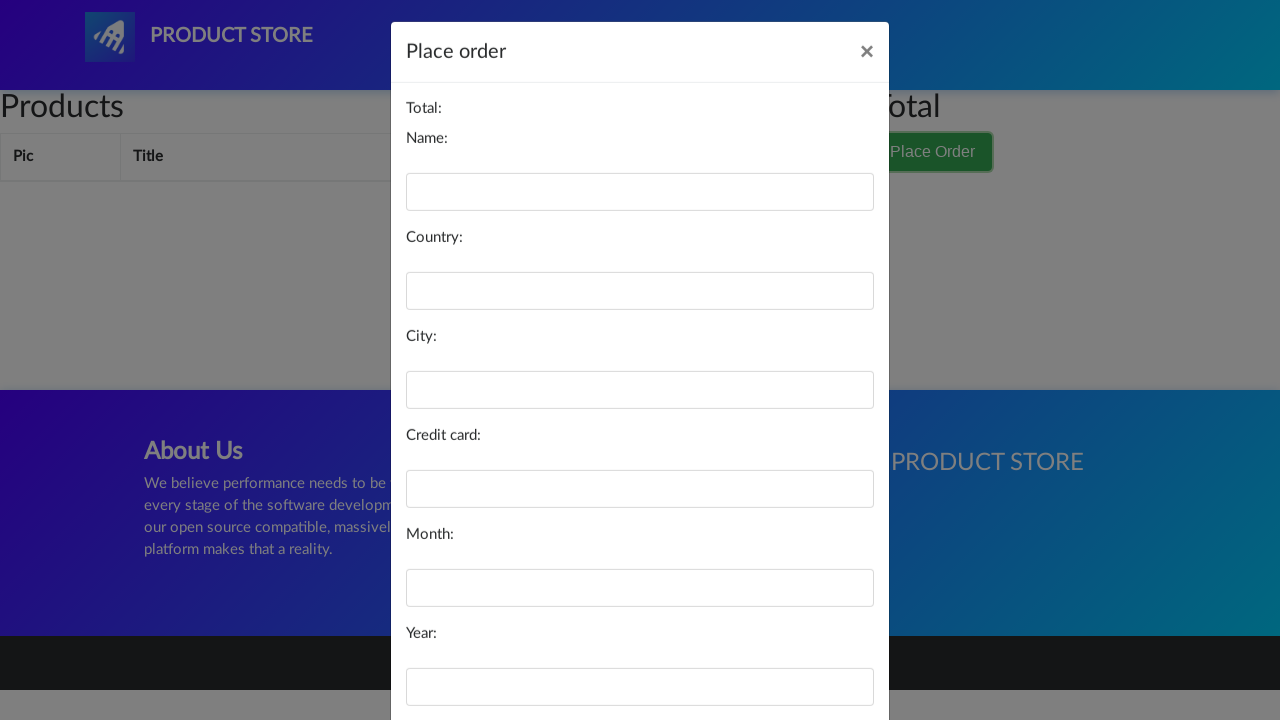

Filled in customer name: Michael Johnson on #name
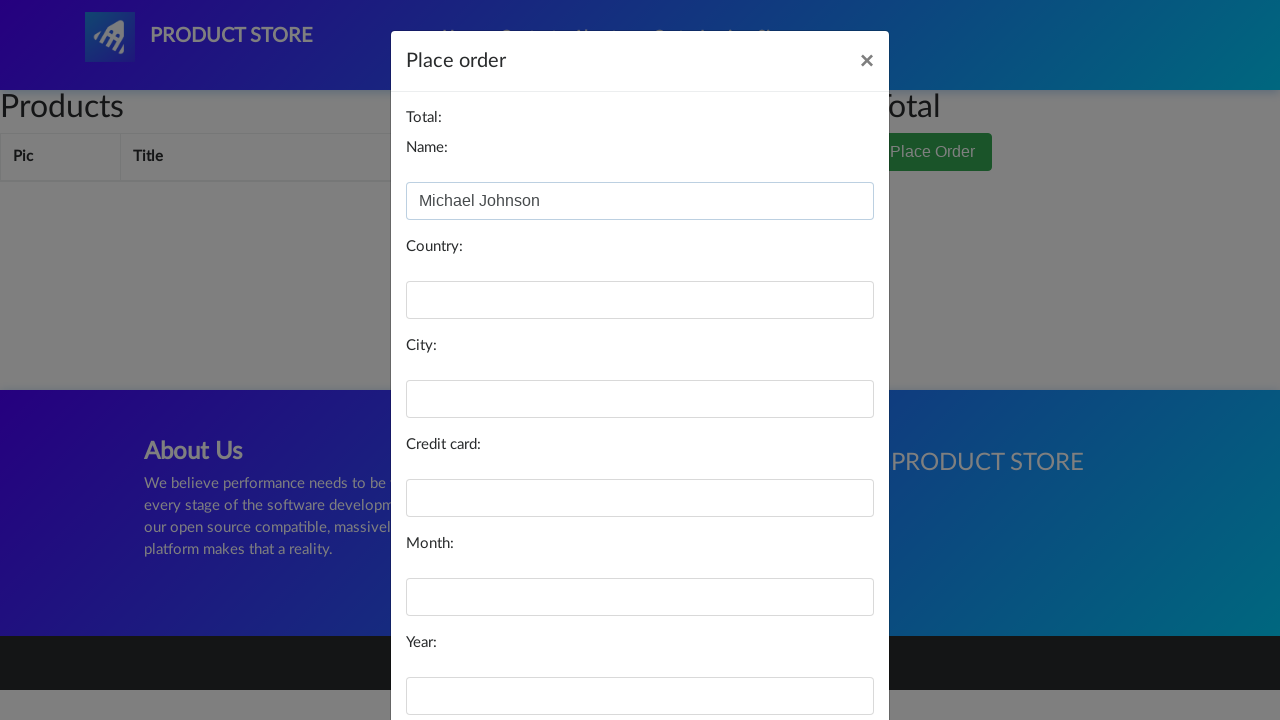

Filled in country: United States on #country
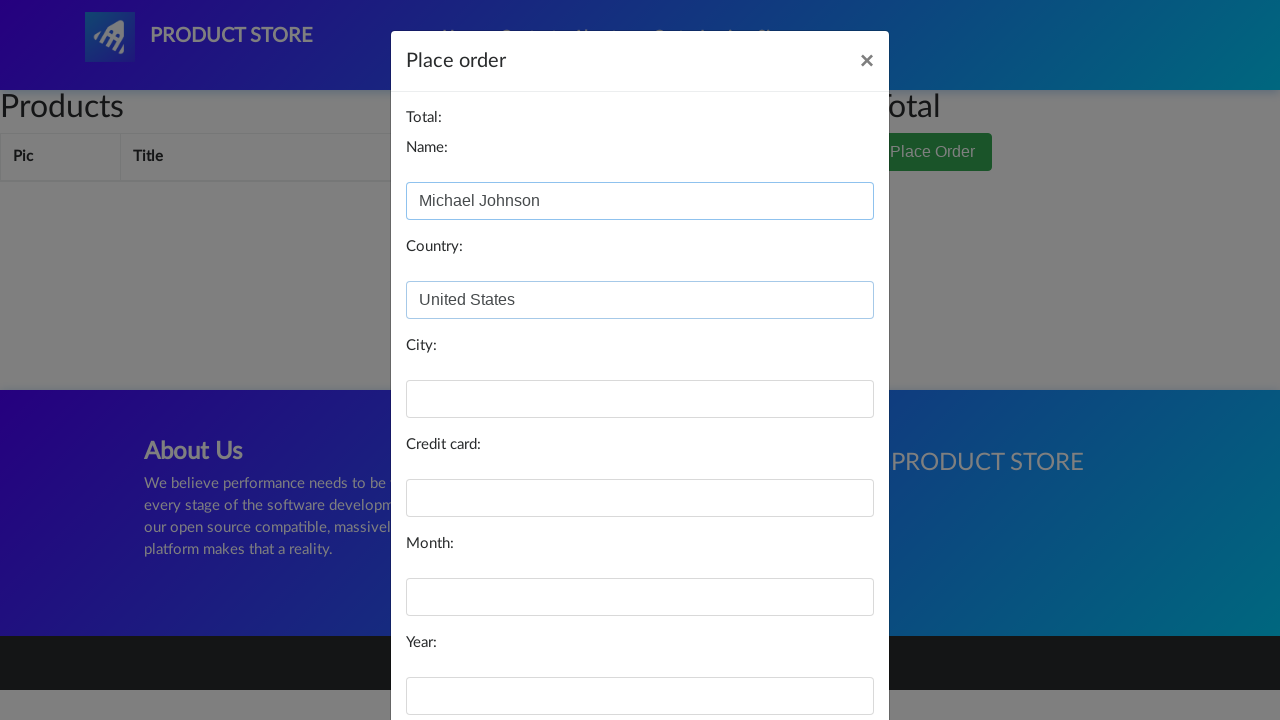

Filled in city: New York on #city
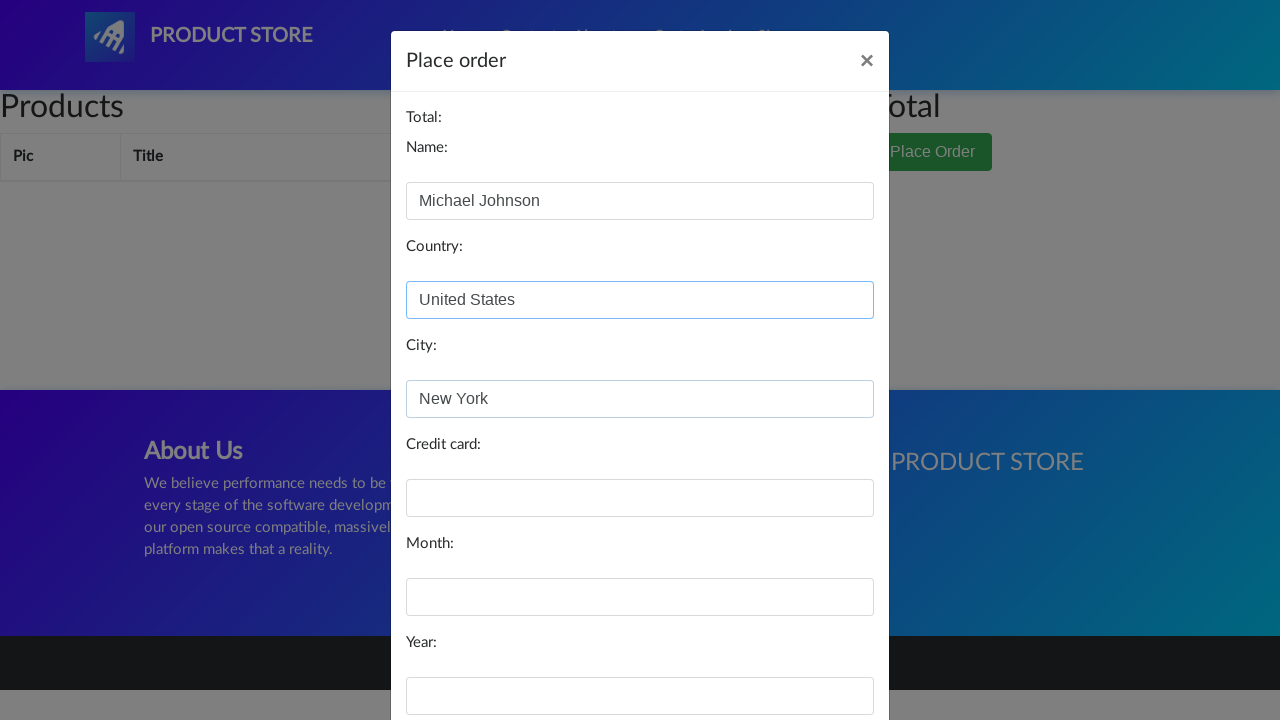

Filled in credit card number: 4111111111111111 on #card
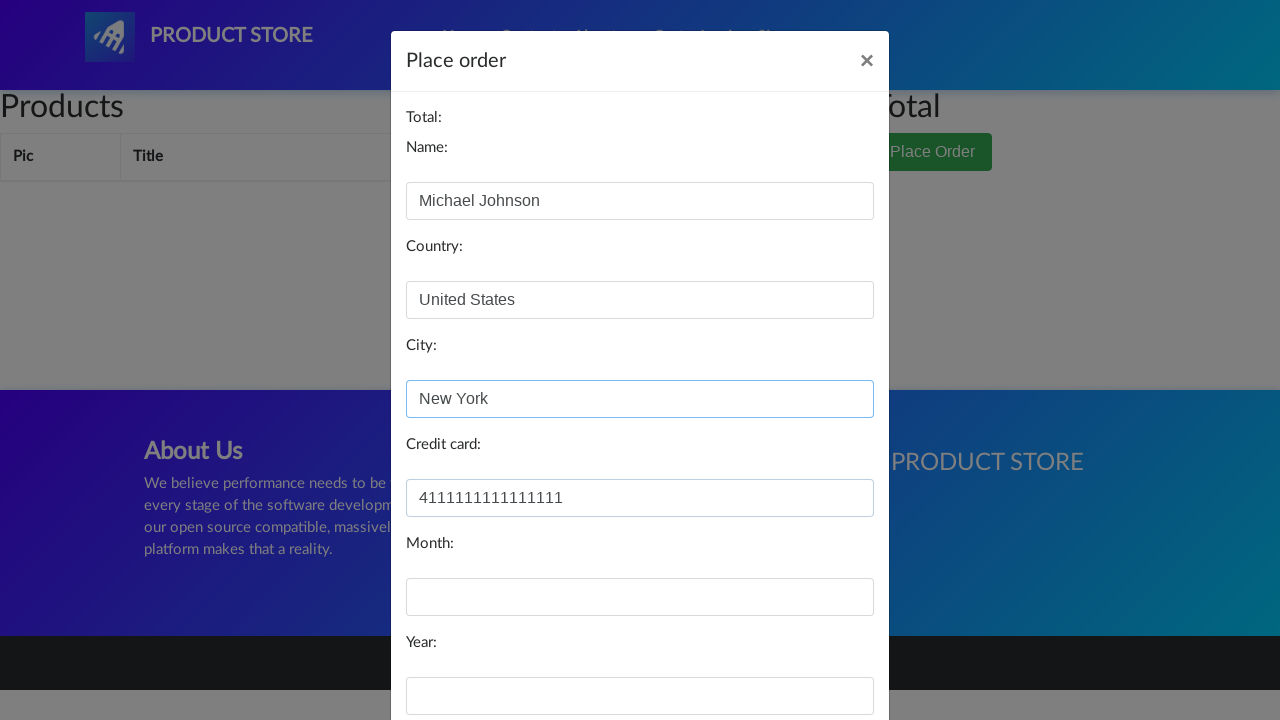

Filled in expiration month: December on #month
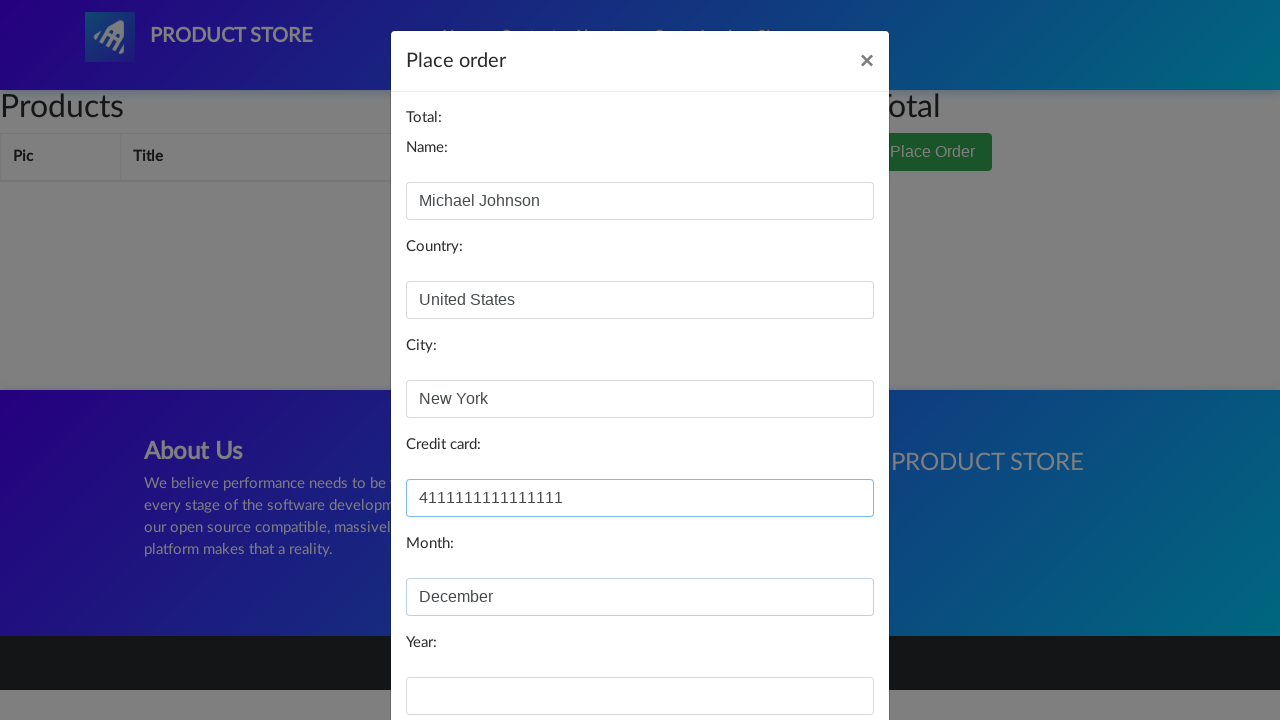

Filled in expiration year: 2025 on #year
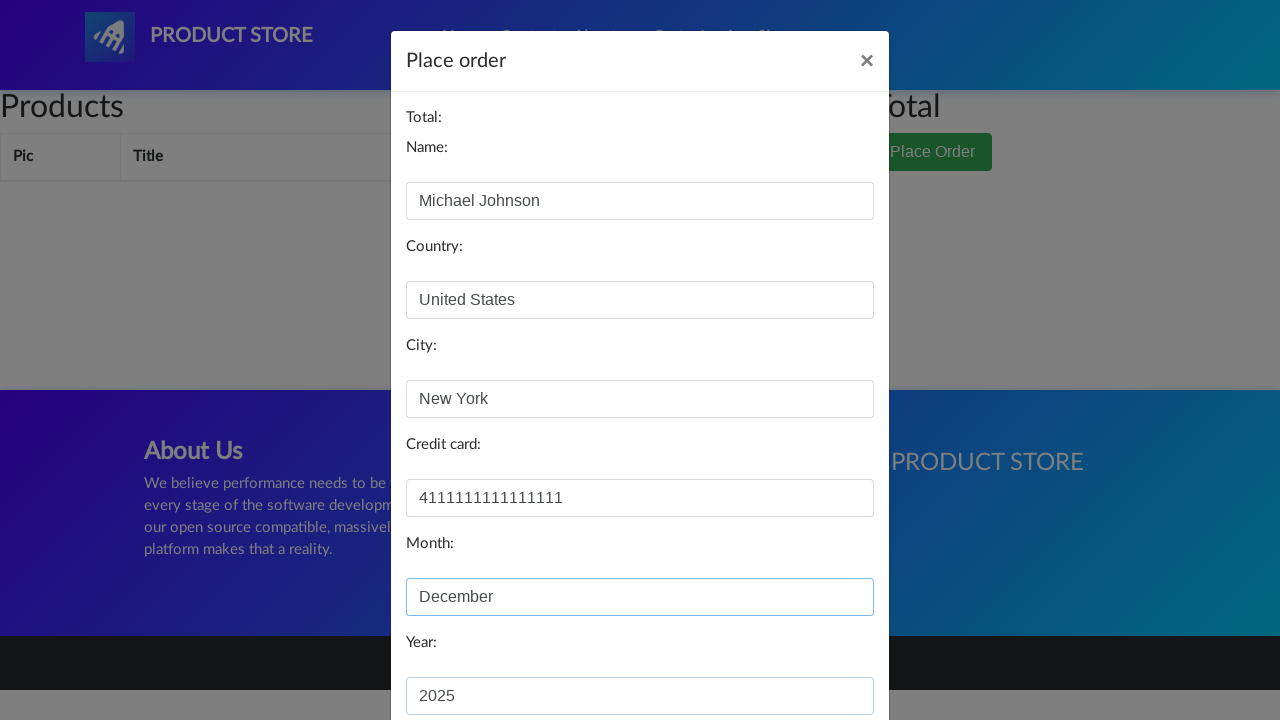

Clicked Purchase button to submit order at (823, 655) on #orderModal .btn-primary
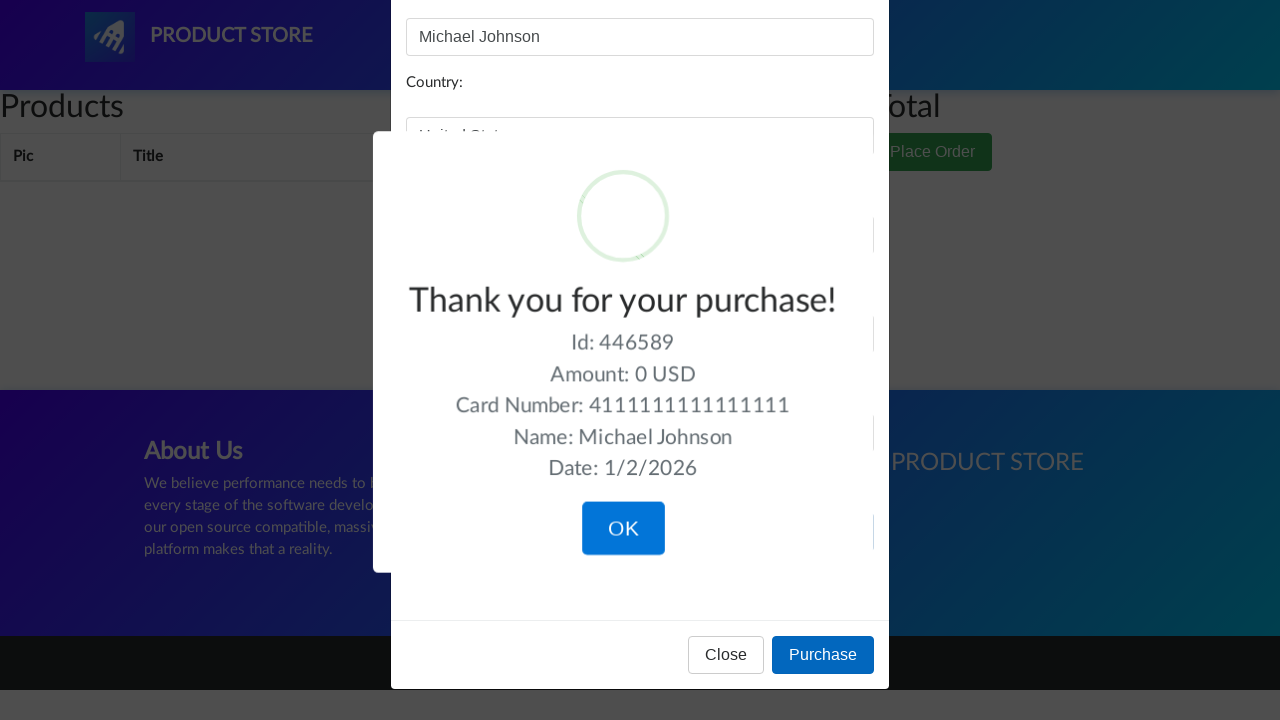

Waited 2 seconds for order confirmation dialog
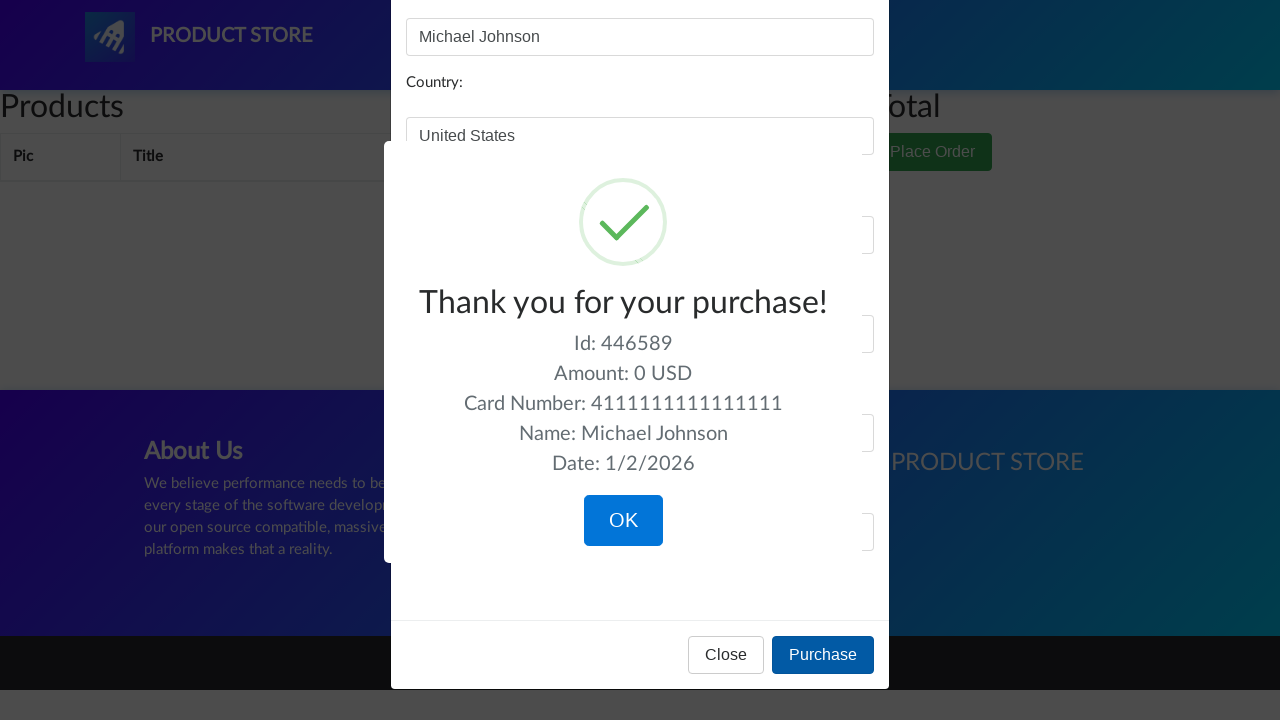

Clicked OK button to confirm order completion at (623, 521) on .confirm.btn.btn-lg.btn-primary
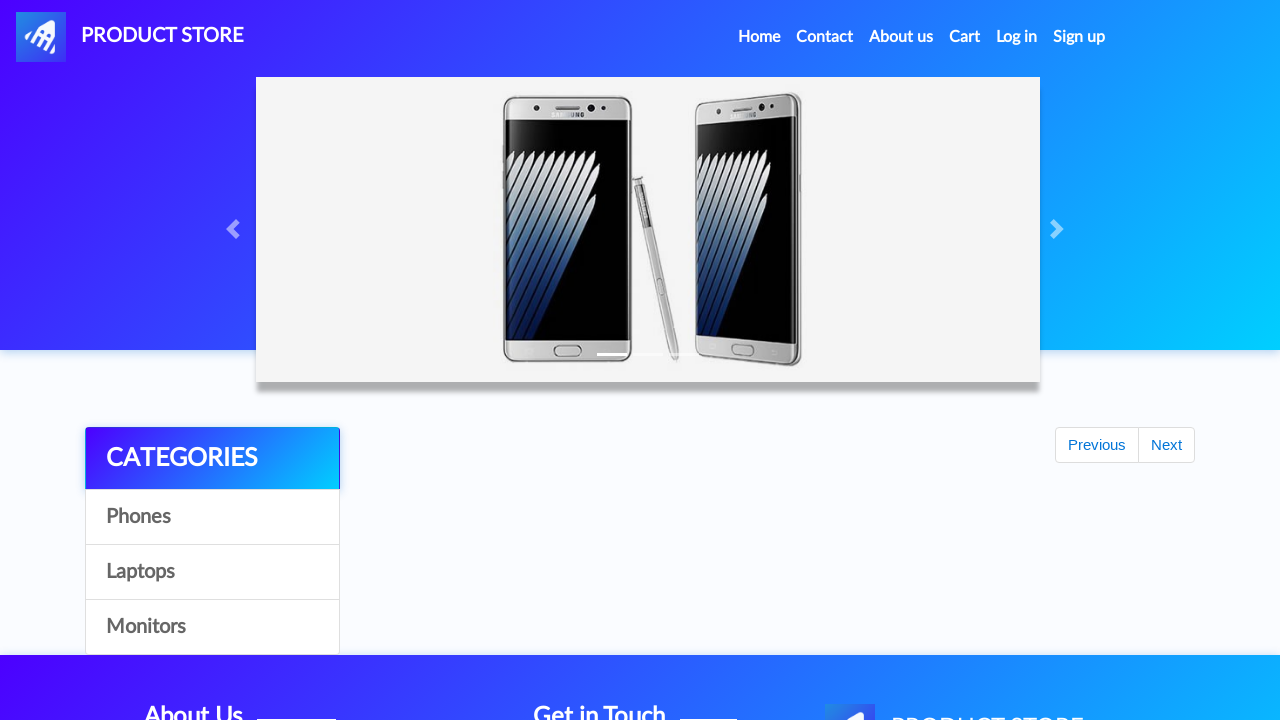

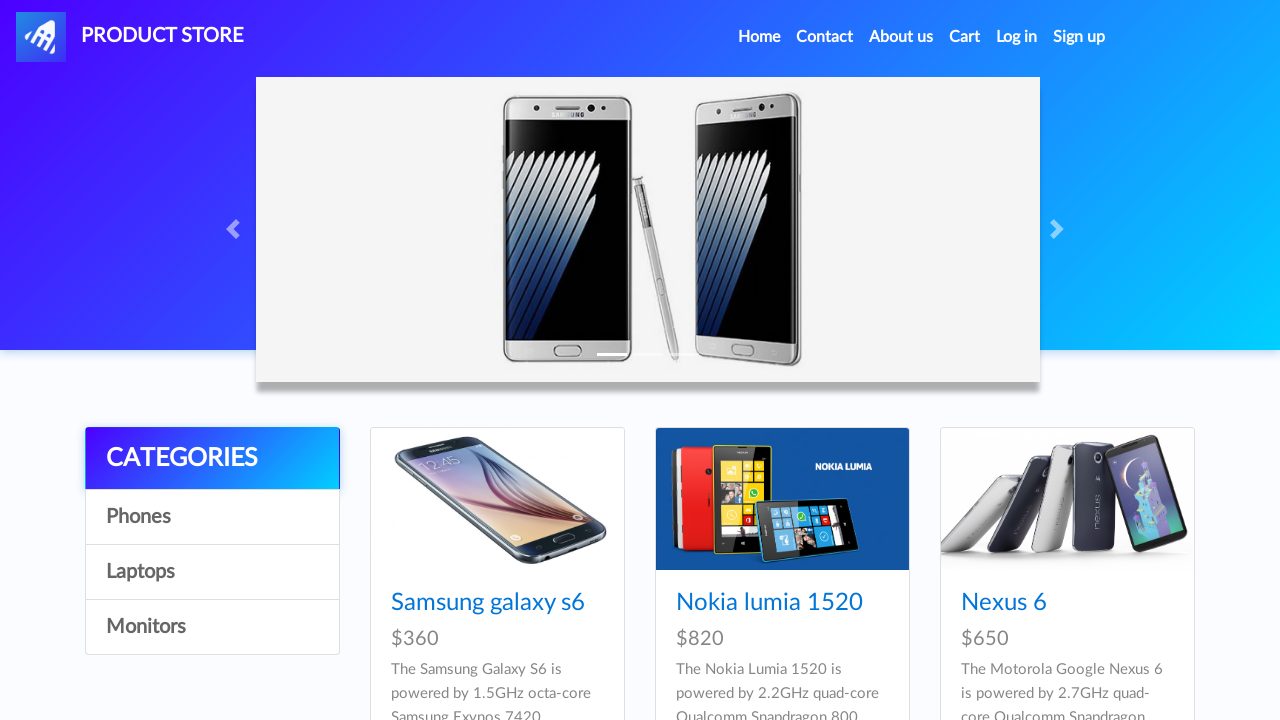